Tests PyPI search functionality by searching for "Selenium" package using the search bar

Starting URL: https://pypi.org/

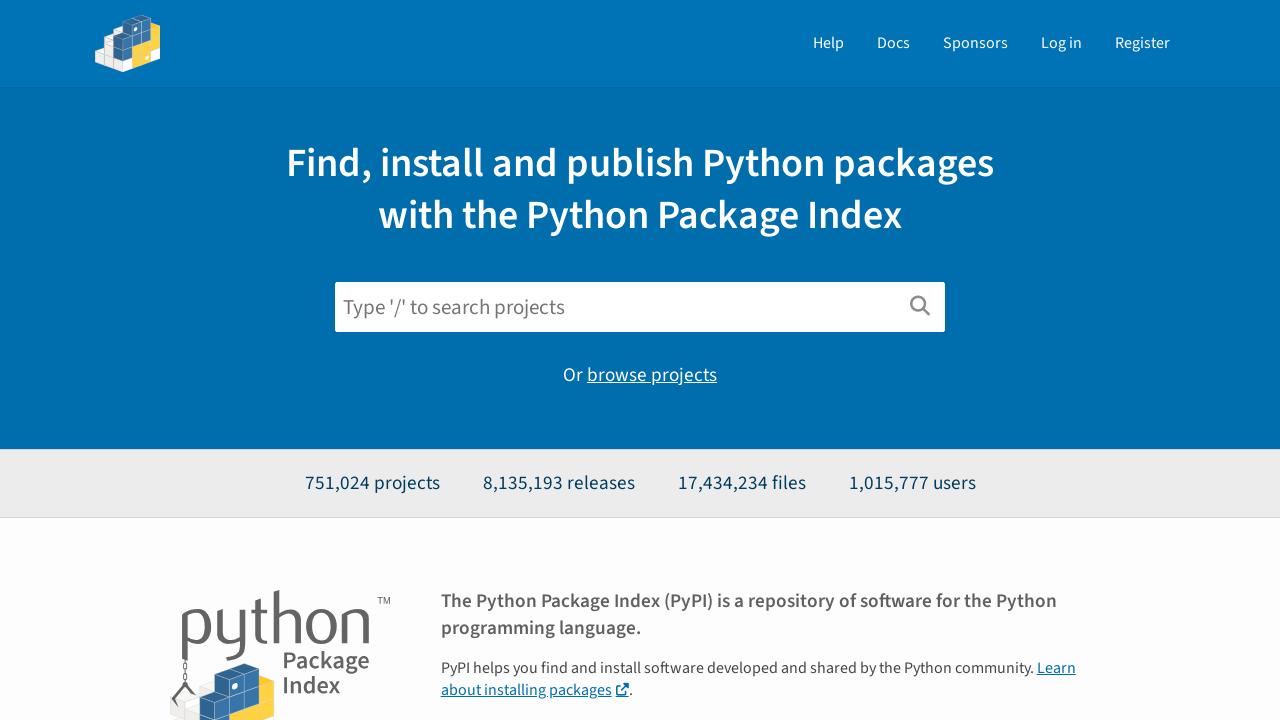

Filled search input with 'Selenium' on #search
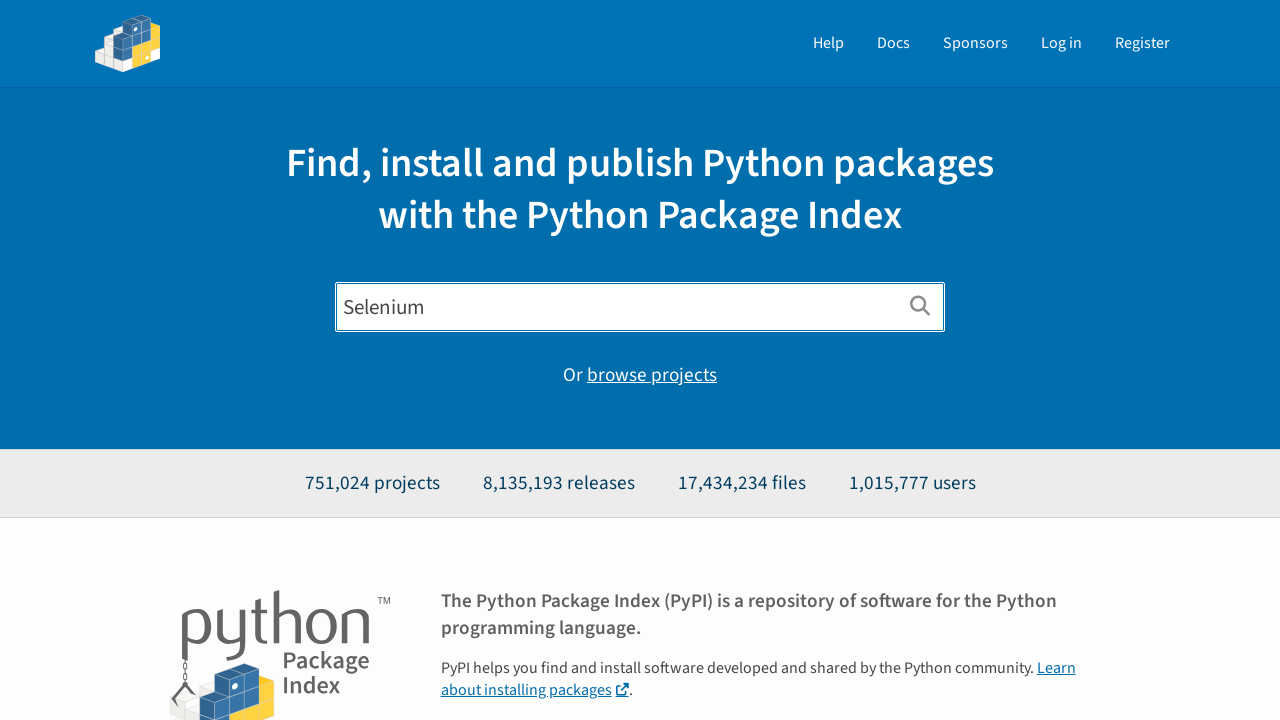

Clicked search button to search for Selenium package at (920, 307) on .search-form__button
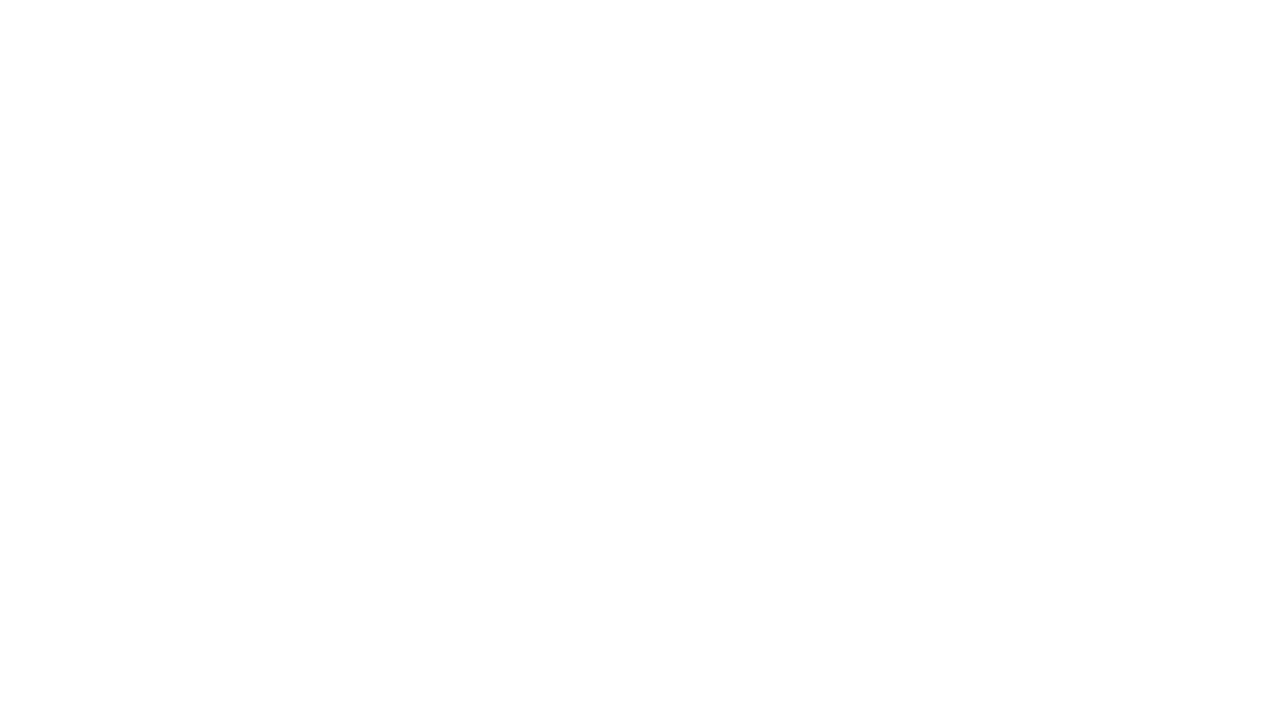

Waited for search results to load
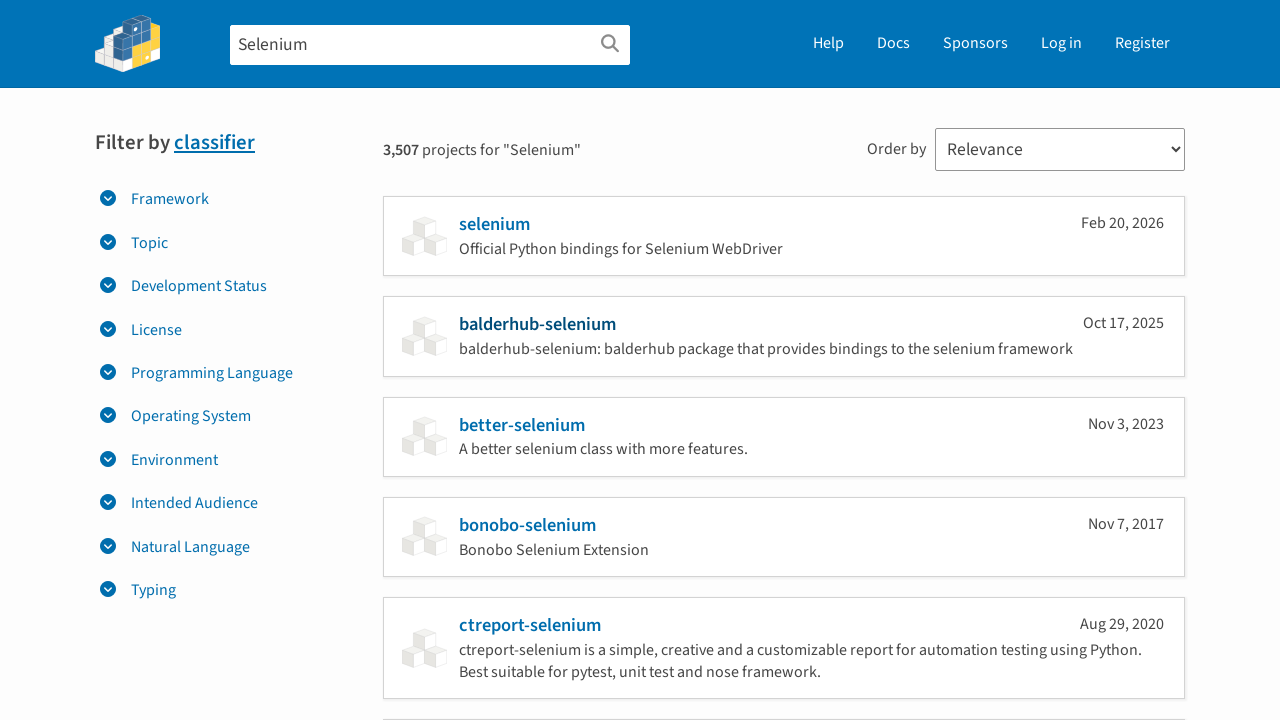

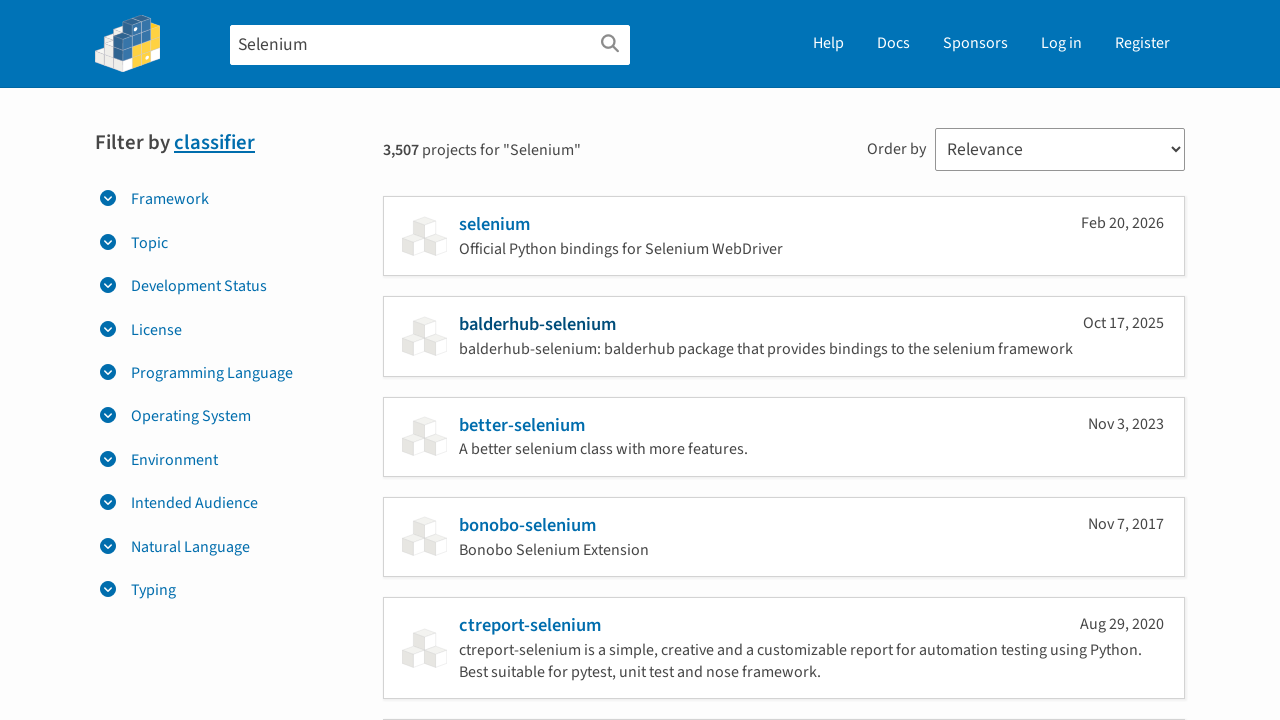